Tests checkbox and radio button functionality on a demo registration form by selecting a movie checkbox (if not already selected) and clicking the male gender radio button.

Starting URL: http://demo.automationtesting.in/Register.html

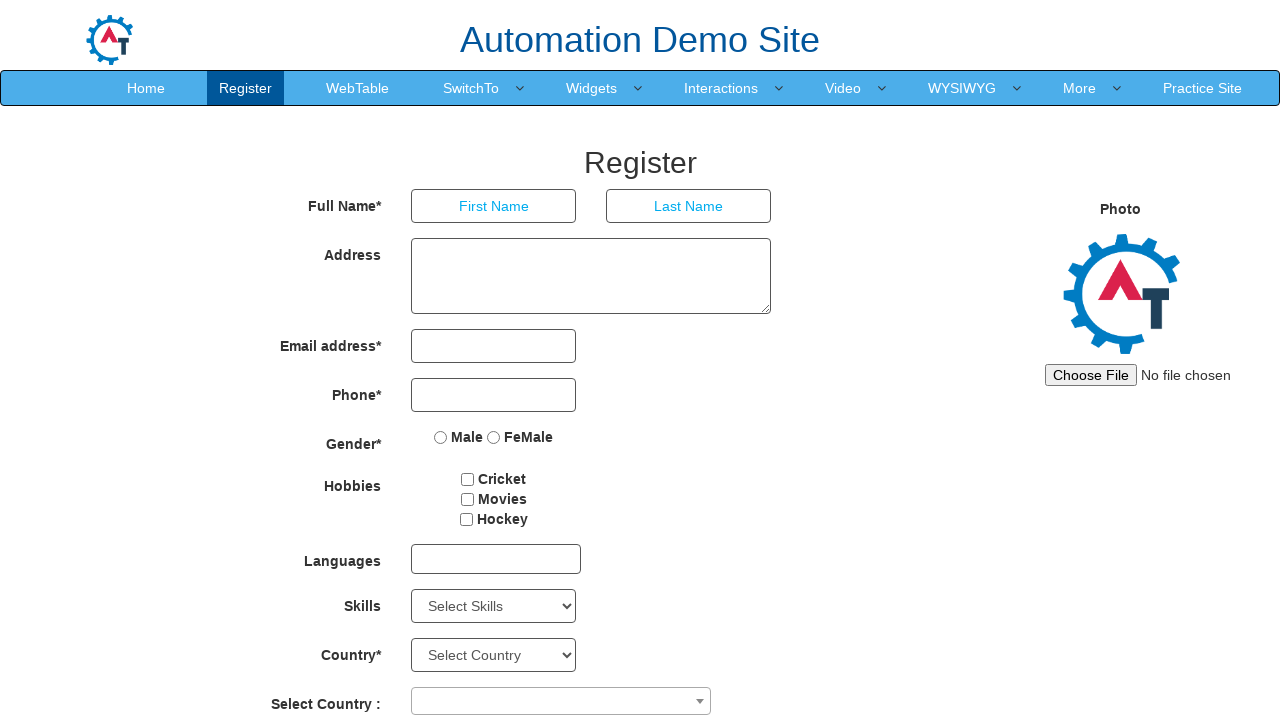

Located the movie checkbox element
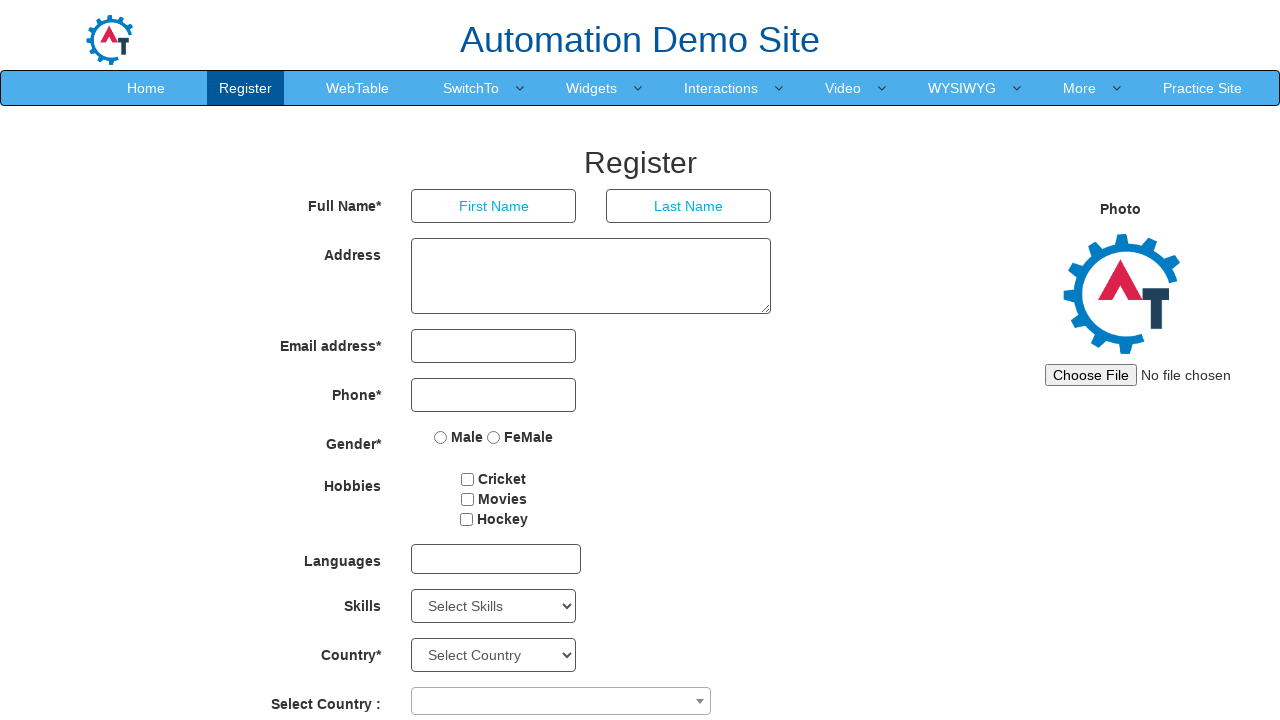

Verified movie checkbox is not checked
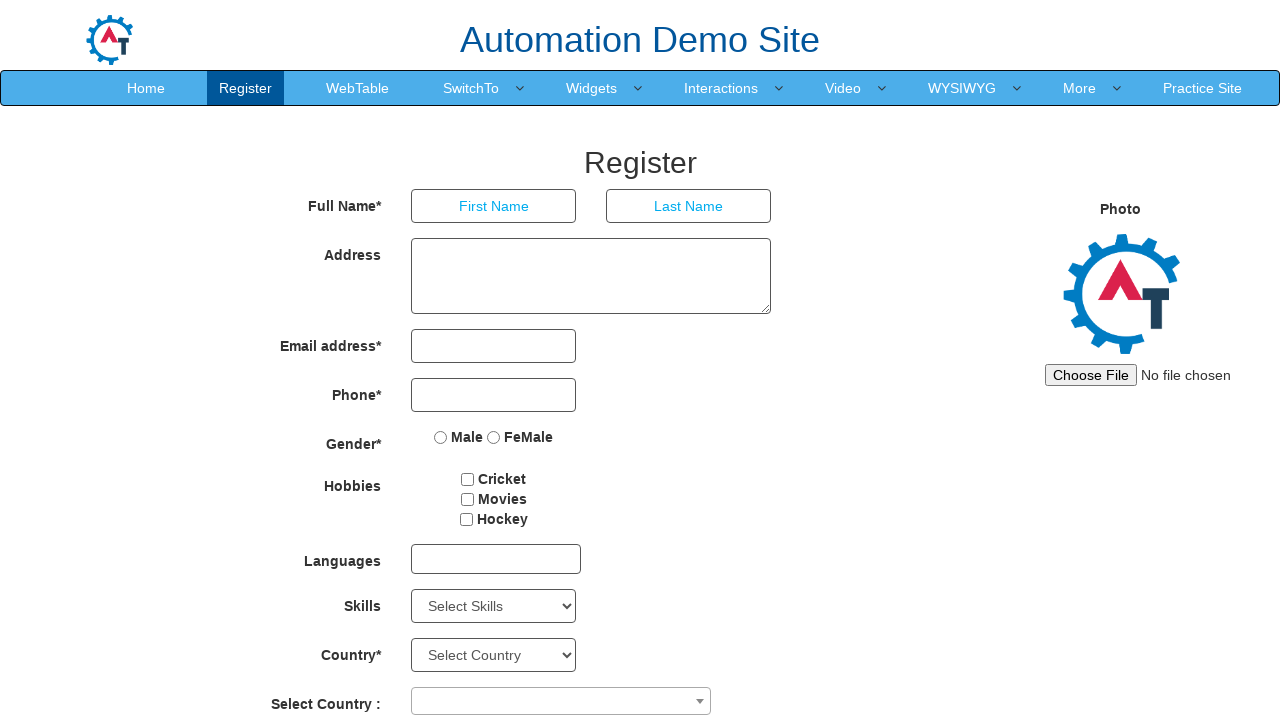

Clicked movie checkbox to select it at (468, 479) on input#checkbox1
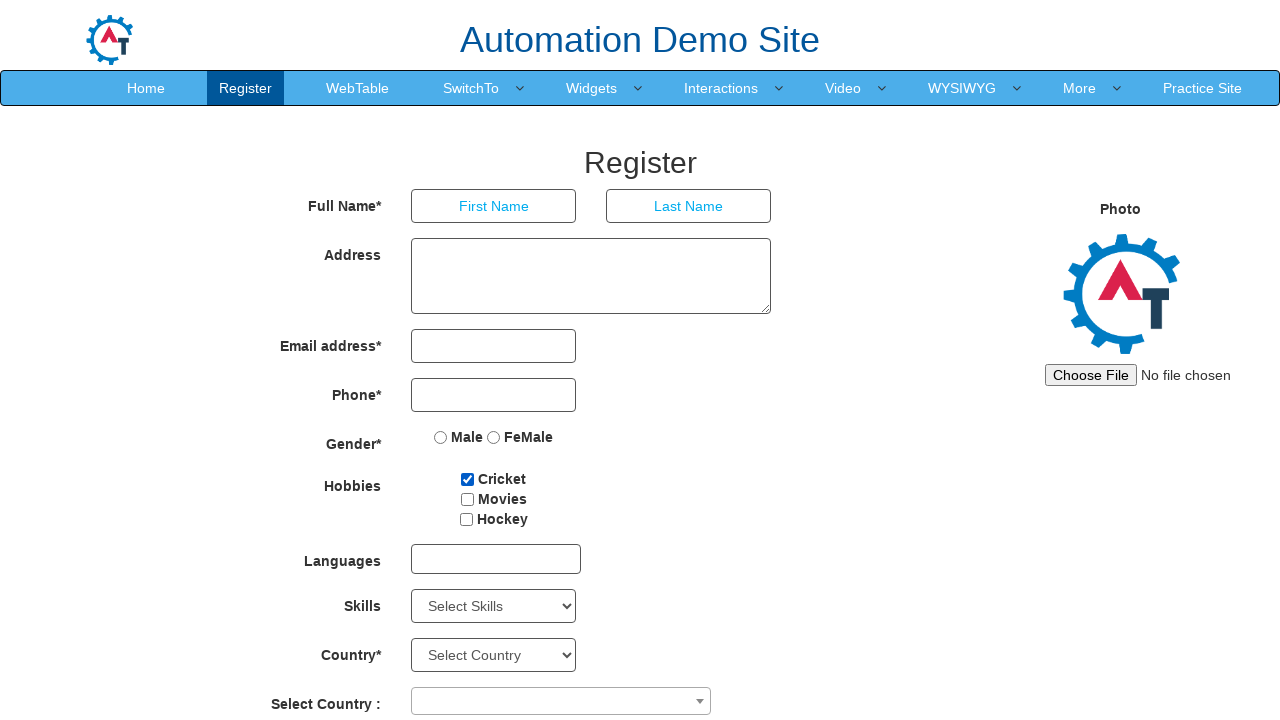

Clicked the male gender radio button at (441, 437) on input[value='Male']
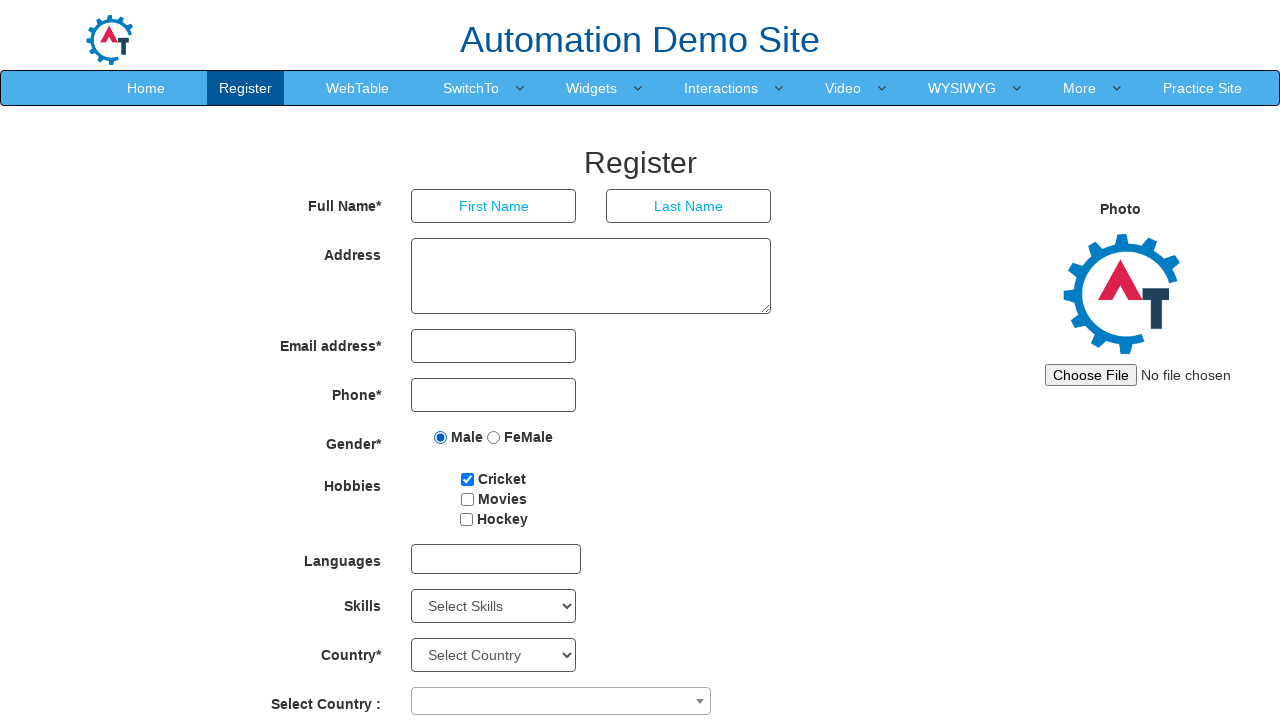

Waited 1 second for selections to be processed
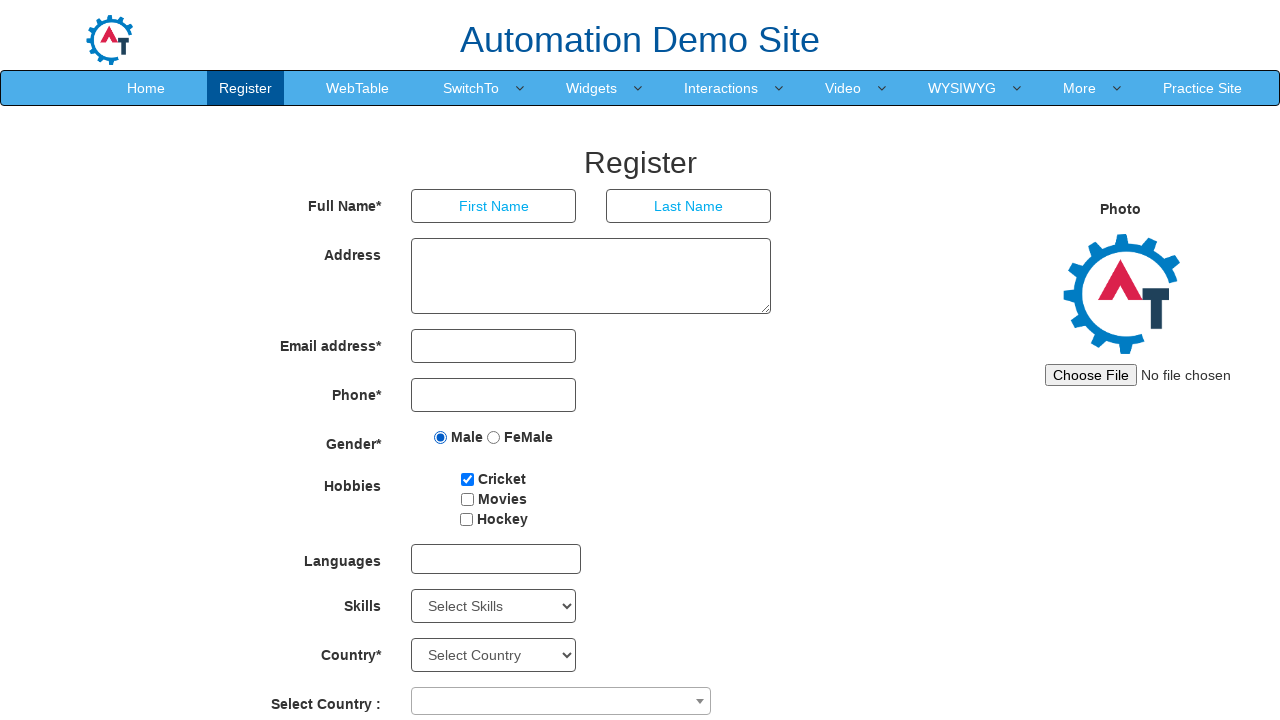

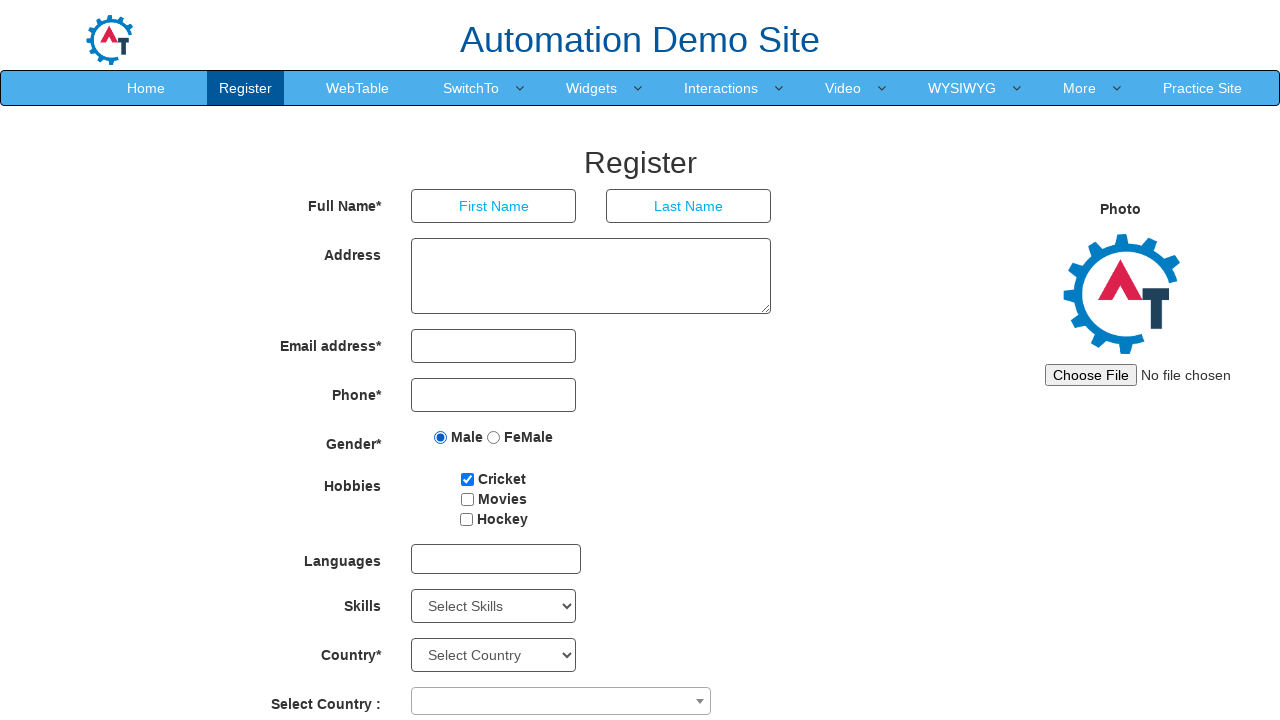